Tests window handling and alert interaction by opening a new tab, switching to it, handling a prompt alert, then returning to the parent window and filling a form field

Starting URL: https://www.hyrtutorials.com/p/window-handles-practice.html

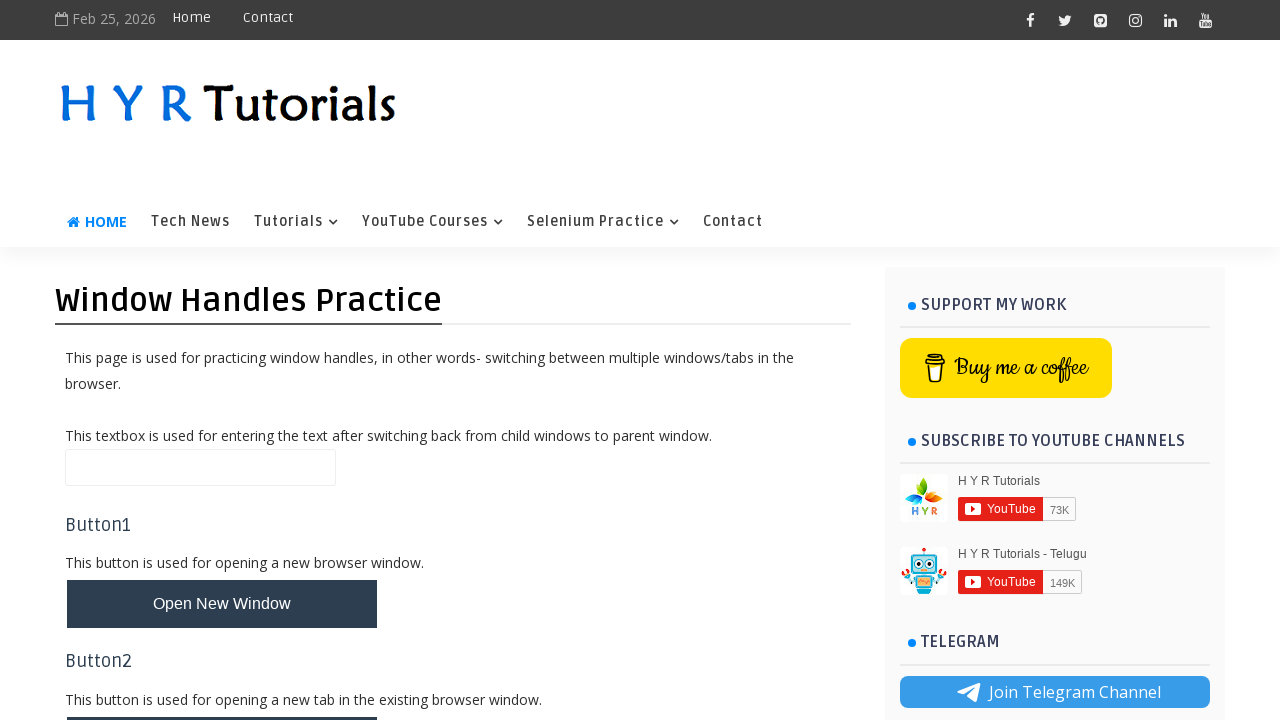

Scrolled down to button location
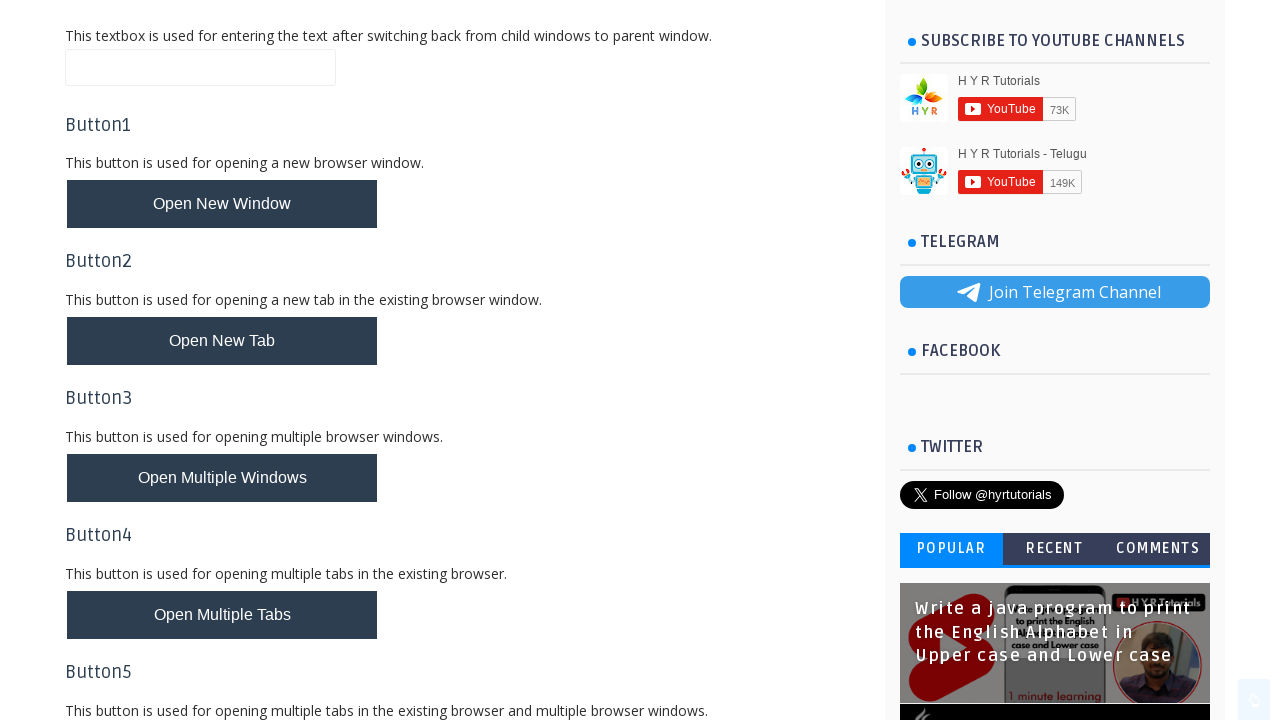

Clicked button to open new tab at (222, 341) on #newTabBtn
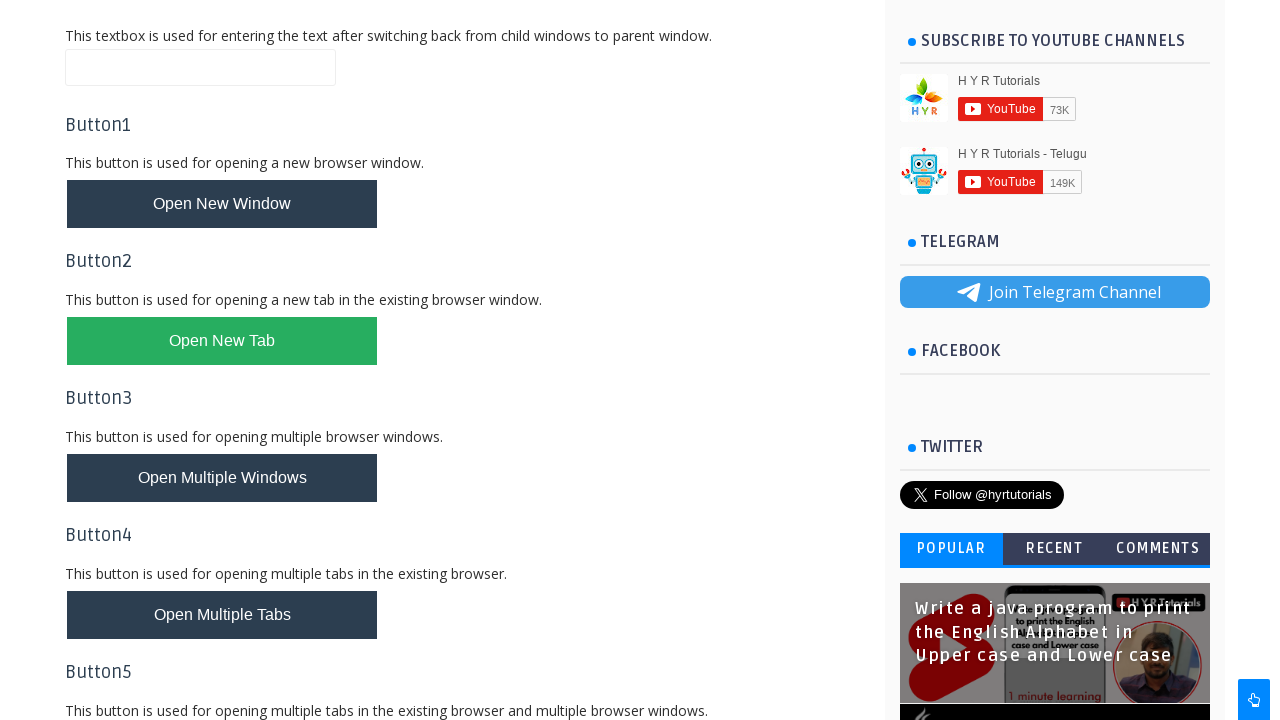

New tab opened and captured
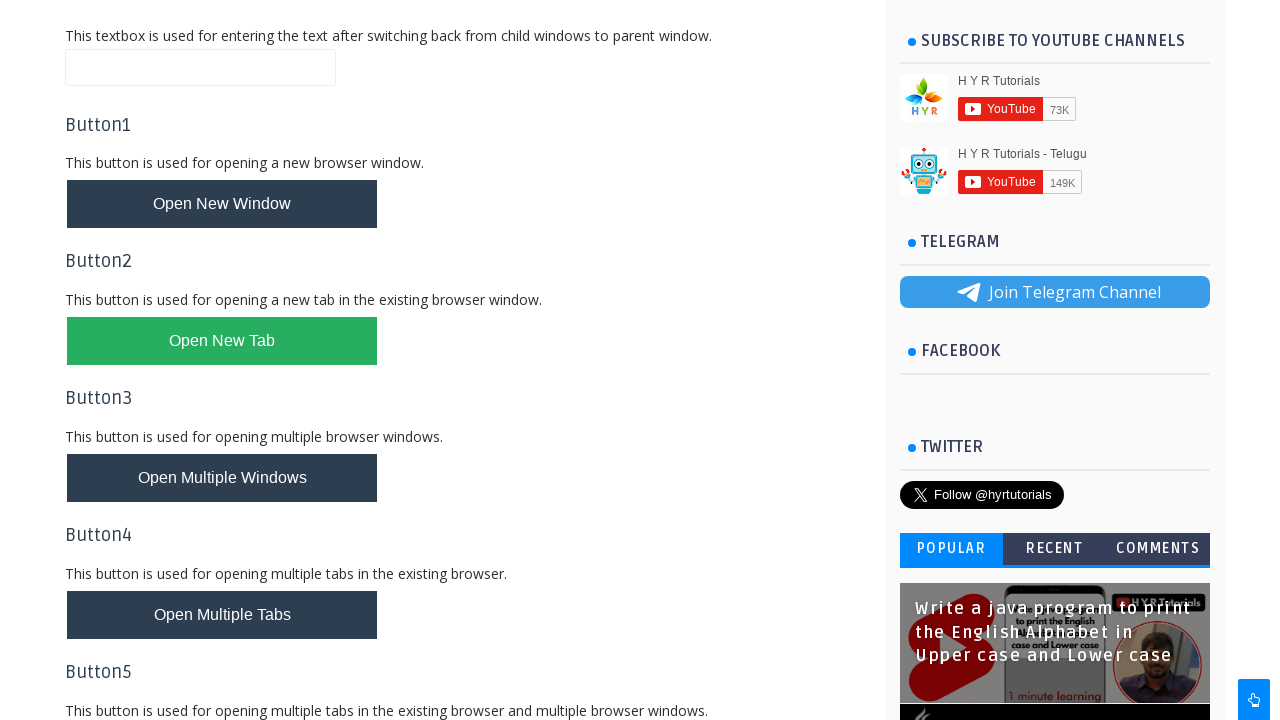

Scrolled down in new tab
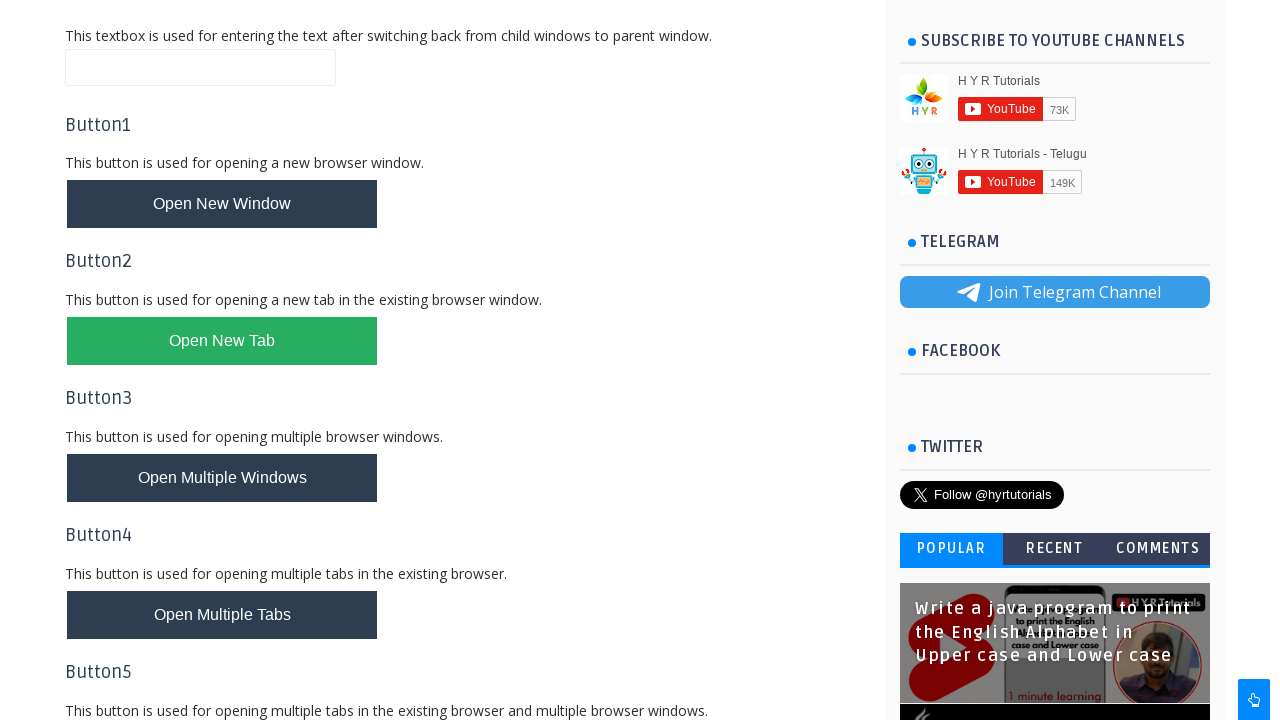

Clicked prompt box and handled alert with text '1) Wolf is in PromptAlertBox' at (114, 452) on #promptBox
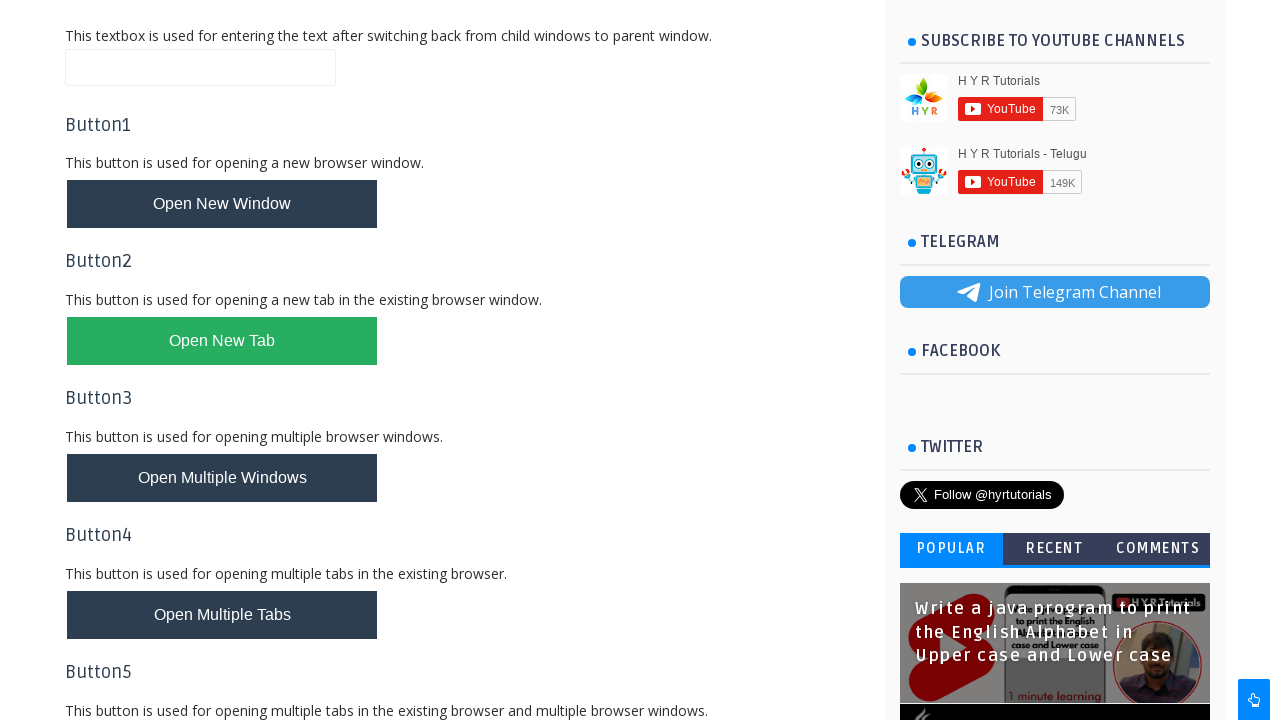

Retrieved output text from new tab: You entered text 1) Wolf is in PromptAlertBox in propmt popup
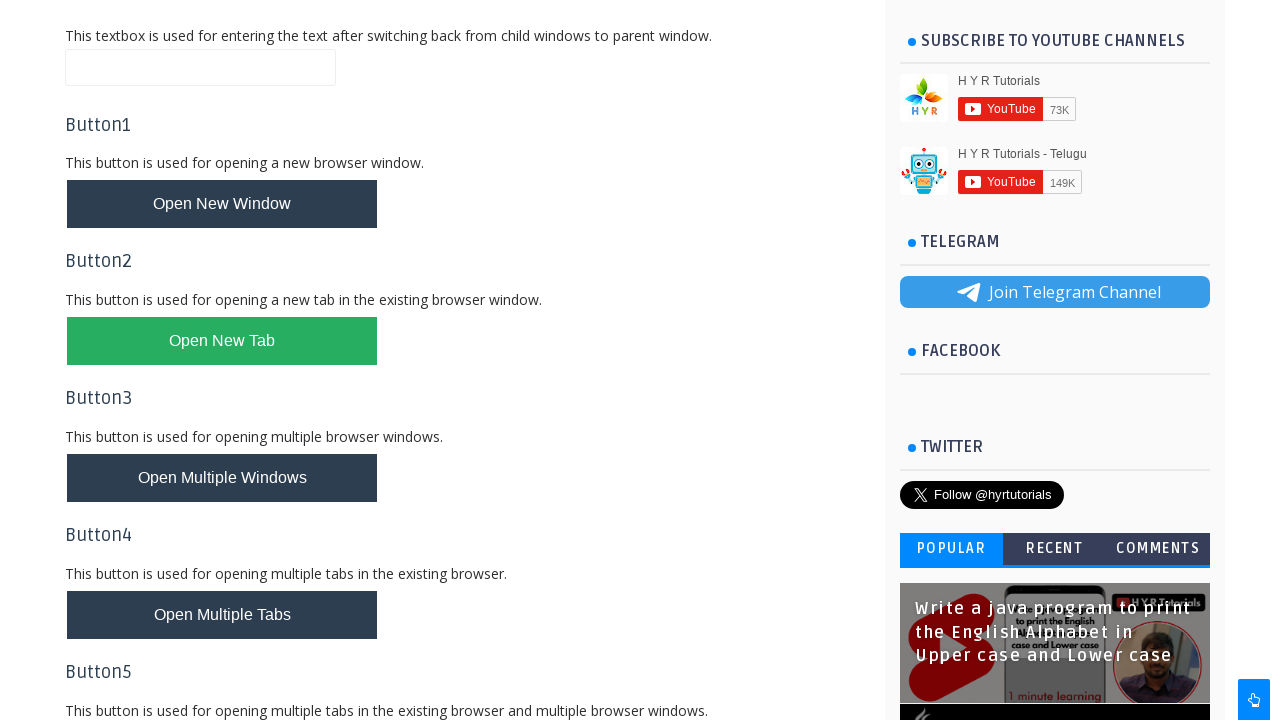

Reloaded parent window
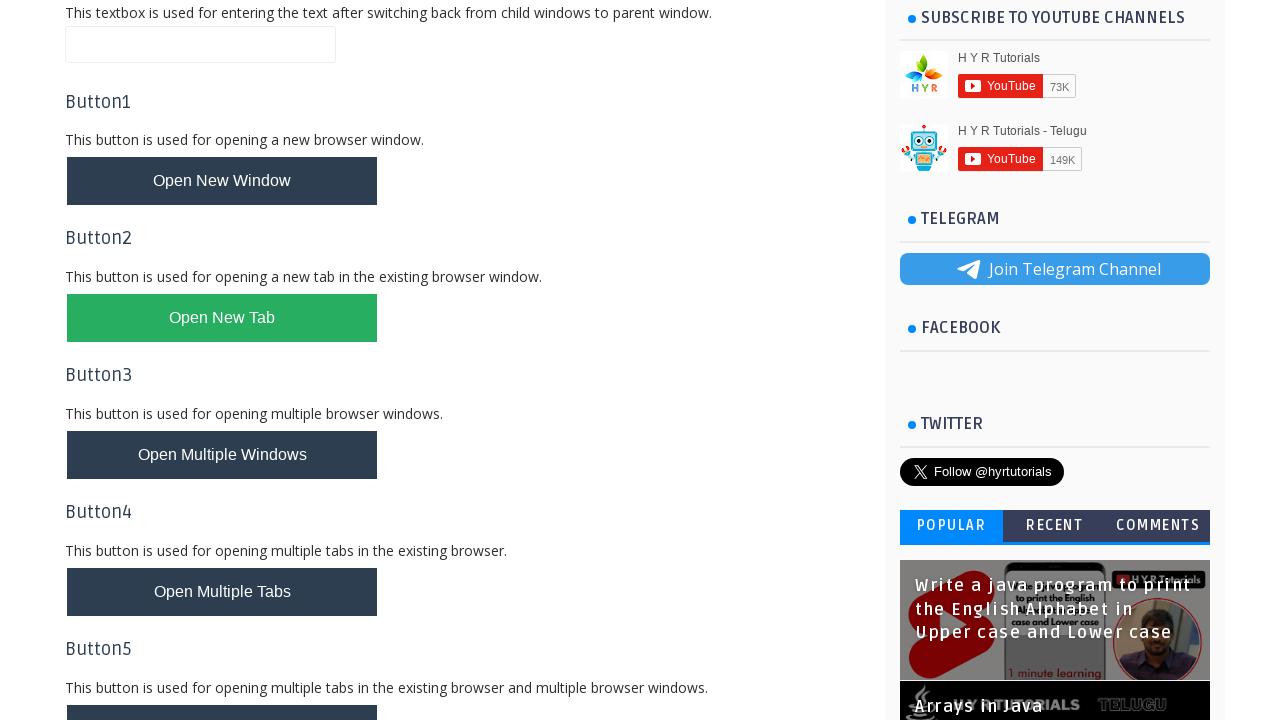

Filled name field with '2) Wolf is in Main Parent Window' in parent window on #name
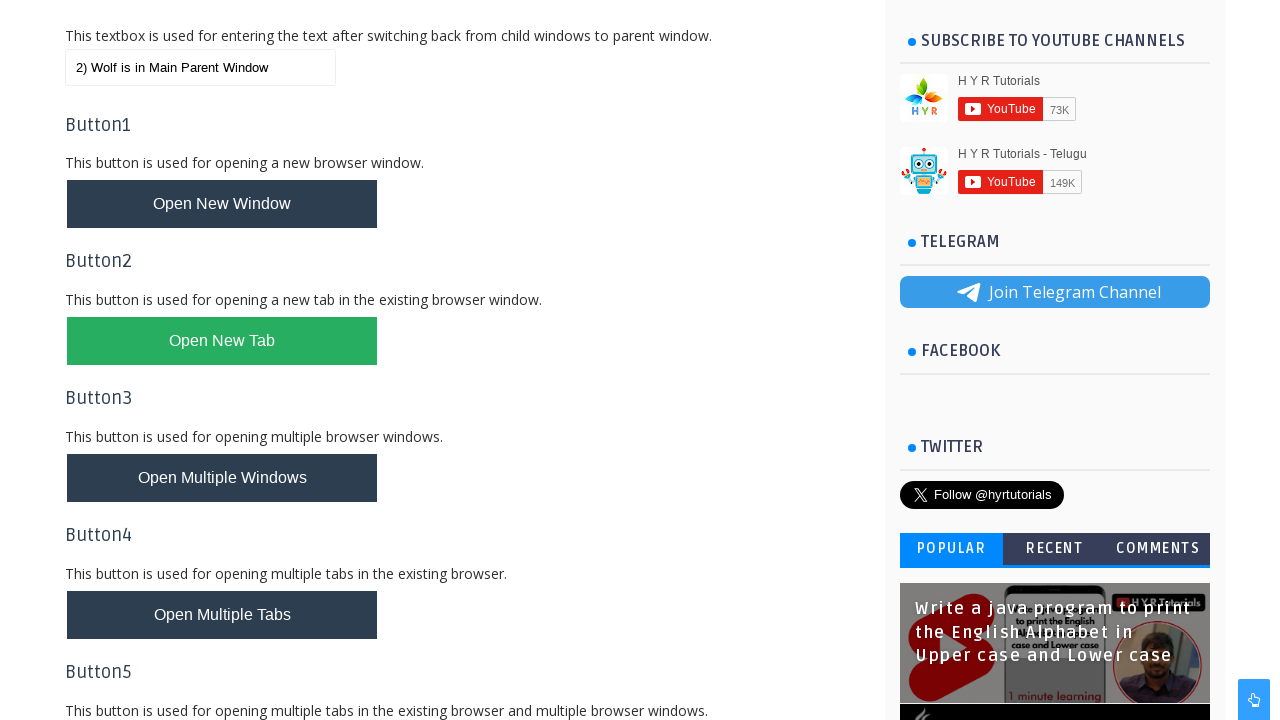

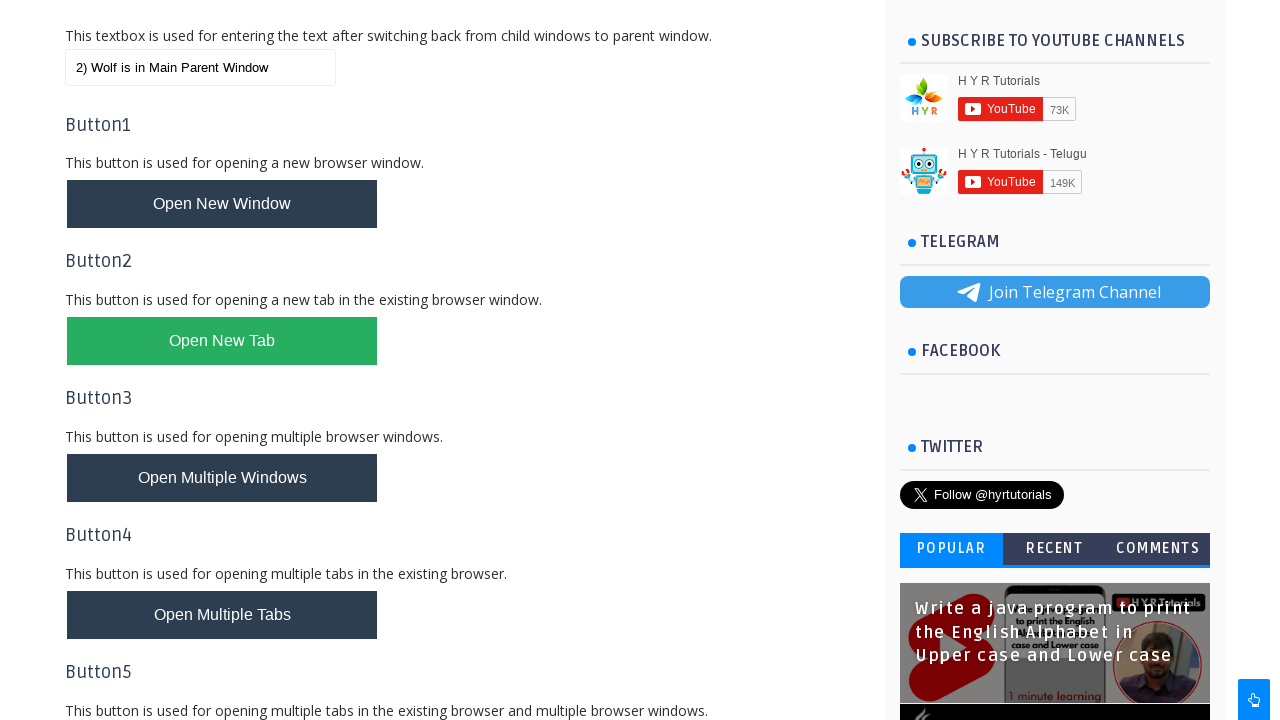